Tests dropdown selection functionality by selecting "Mango" from a fruits dropdown and "Python" from a language dropdown

Starting URL: https://letcode.in/dropdowns

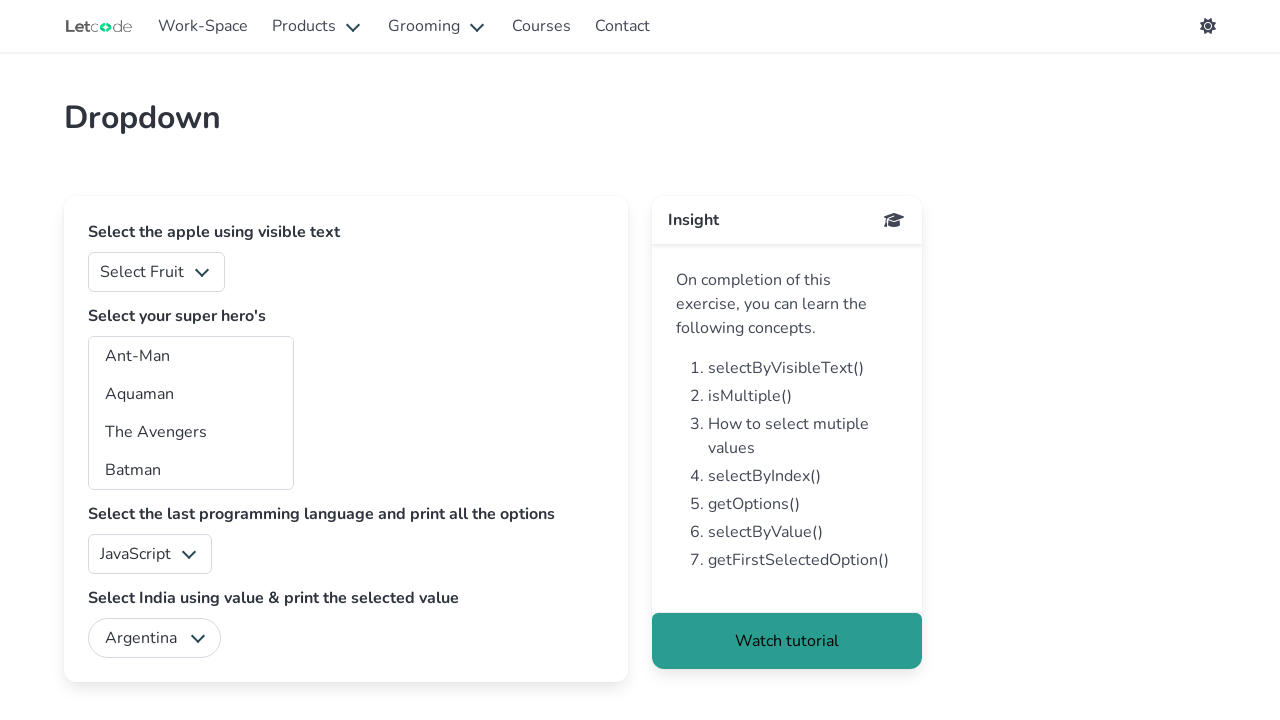

Selected 'Mango' from the fruits dropdown on #fruits
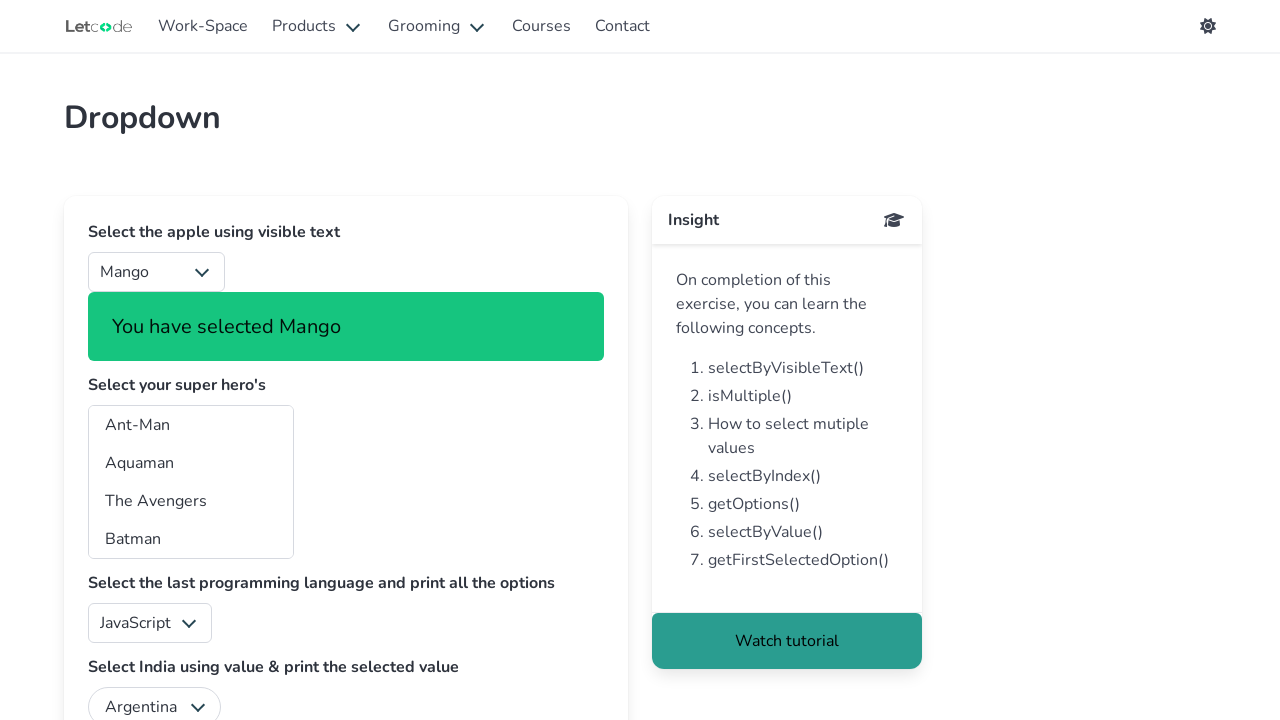

Selected 'Python' from the language dropdown on #lang
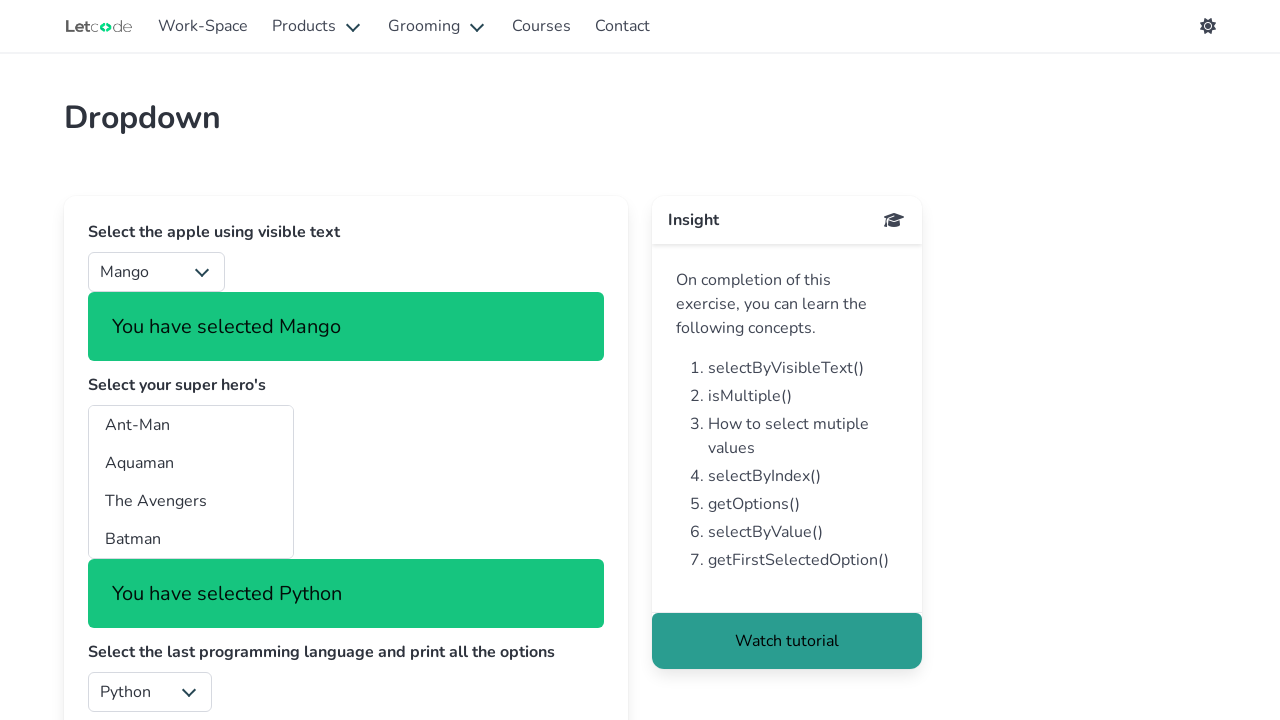

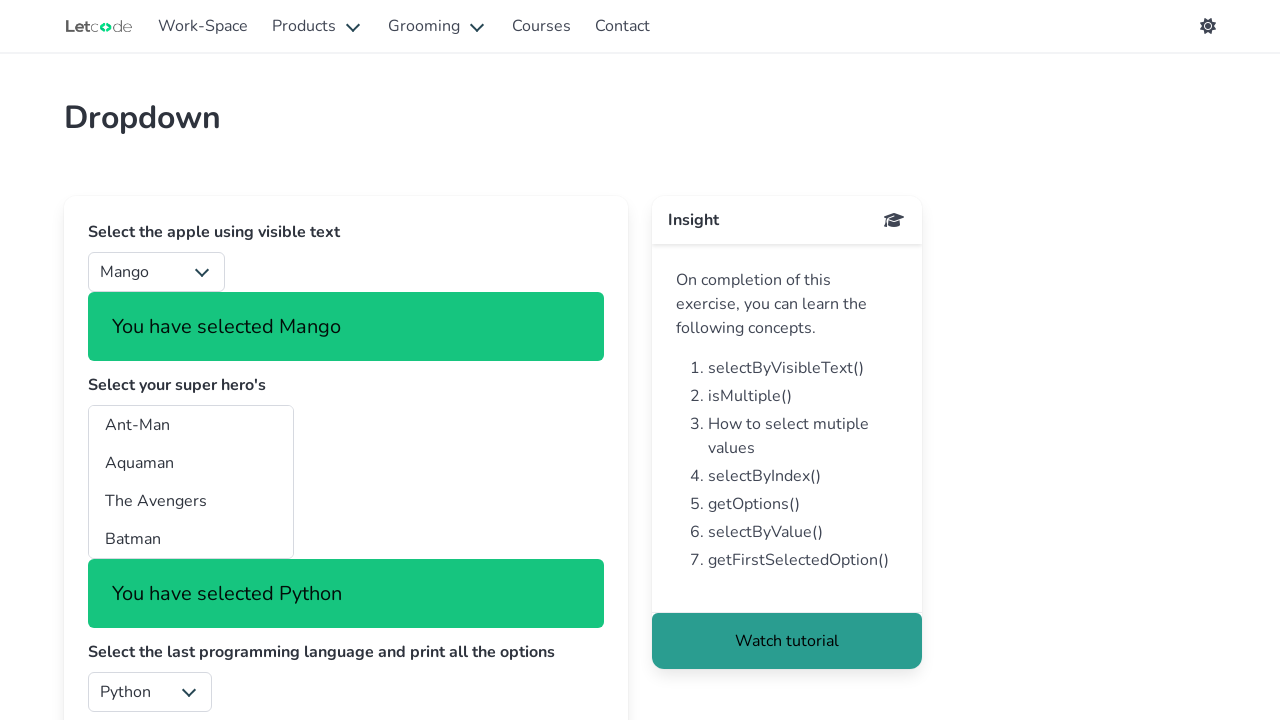